Tests dynamic loading functionality by clicking a button to trigger content loading and waiting for the dynamically loaded content to appear

Starting URL: https://the-internet.herokuapp.com/dynamic_loading/1

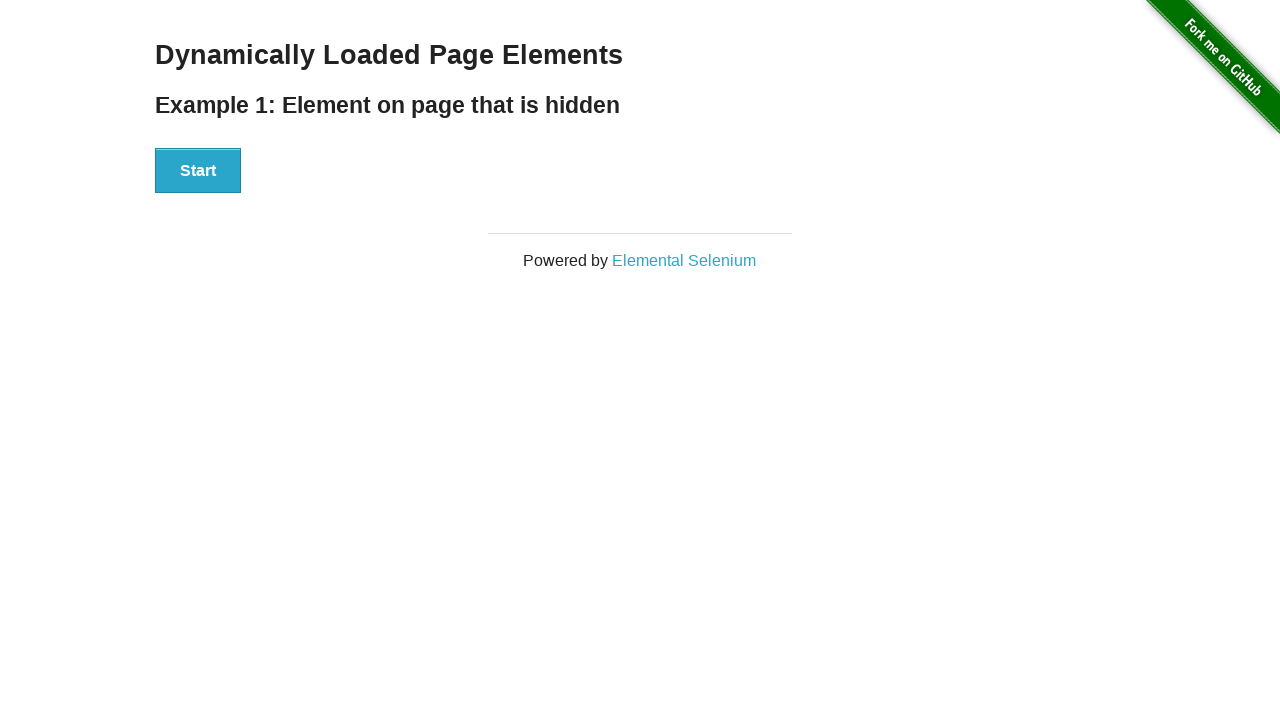

Clicked Start button to trigger dynamic content loading at (198, 171) on xpath=//div[@id='start']/button
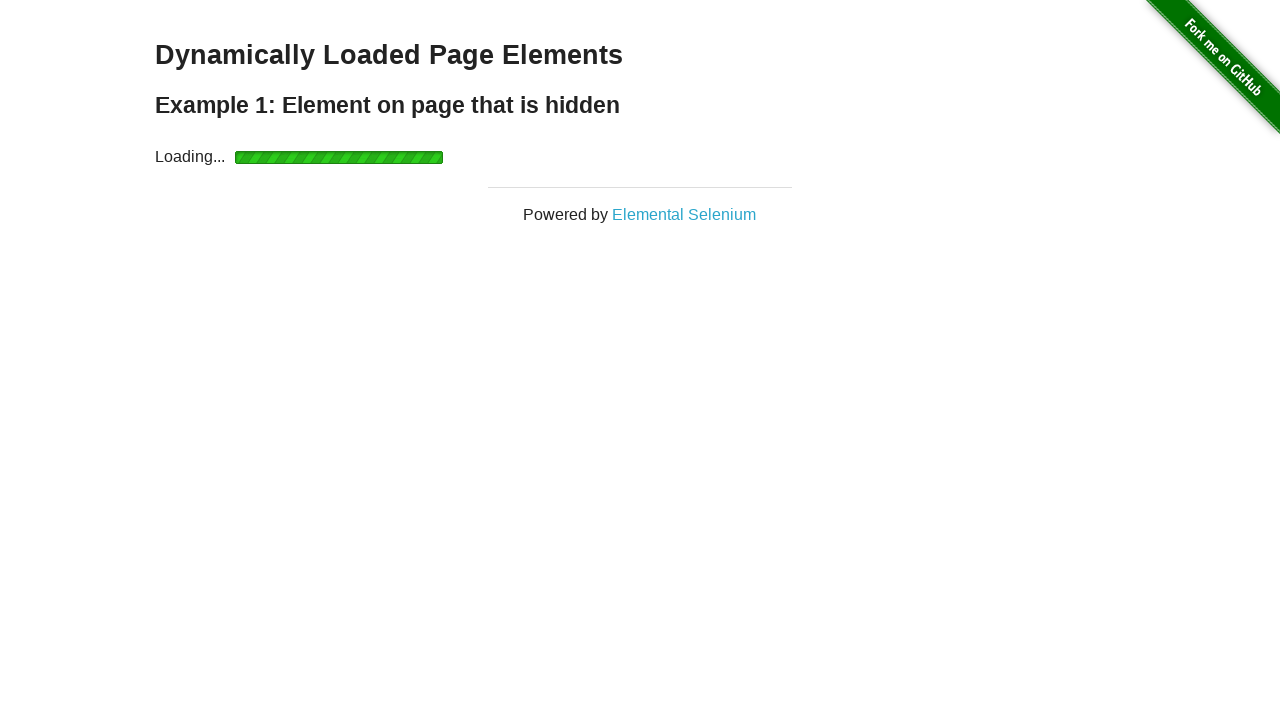

Waited for dynamically loaded content to appear
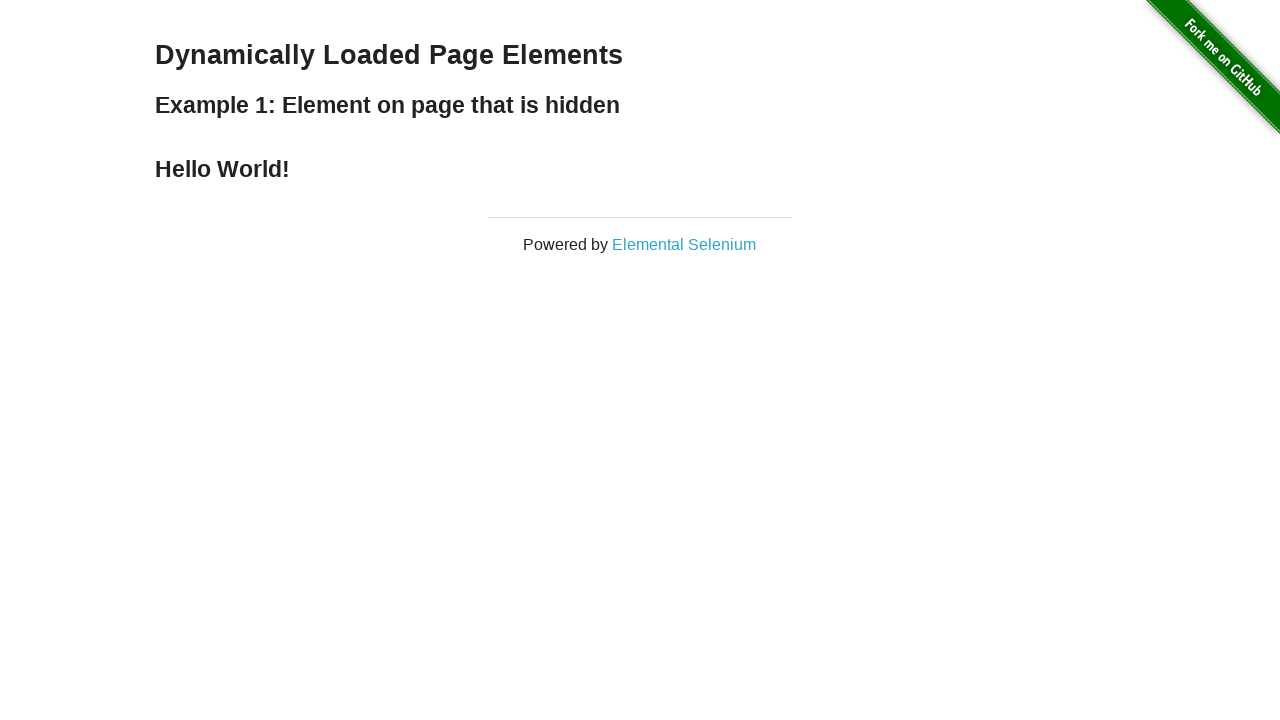

Retrieved text from dynamically loaded element: 'Hello World!'
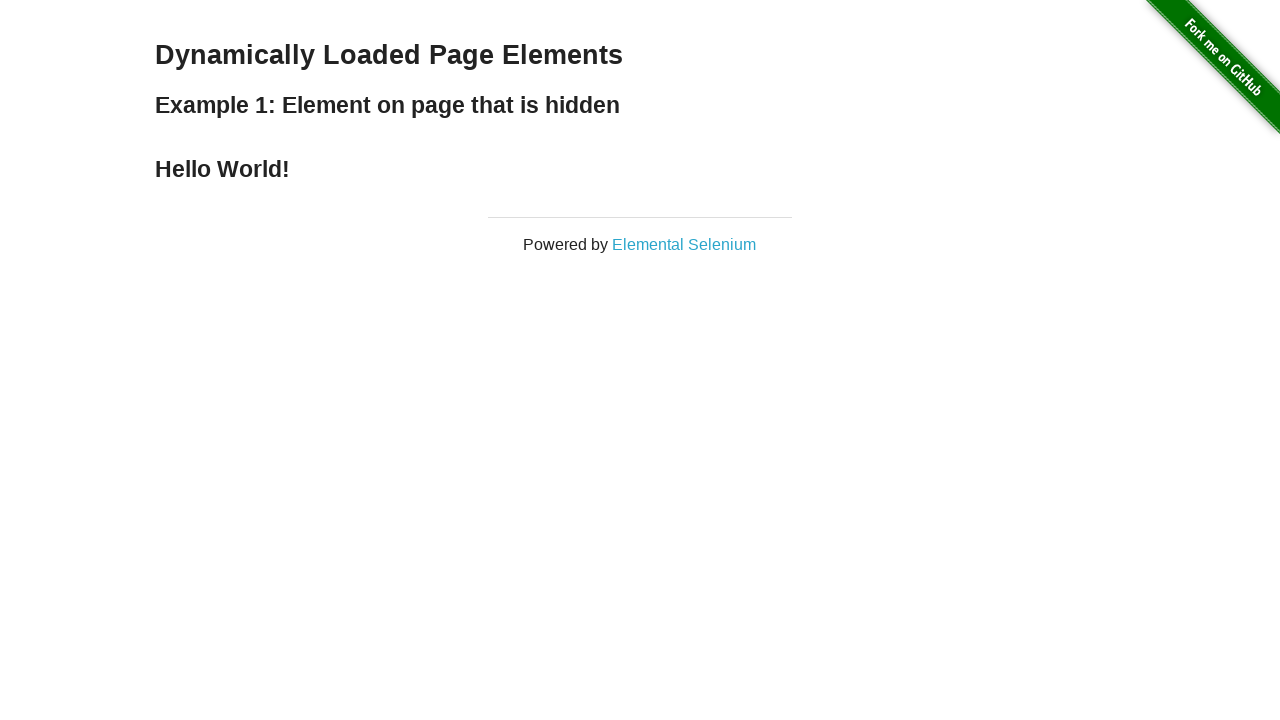

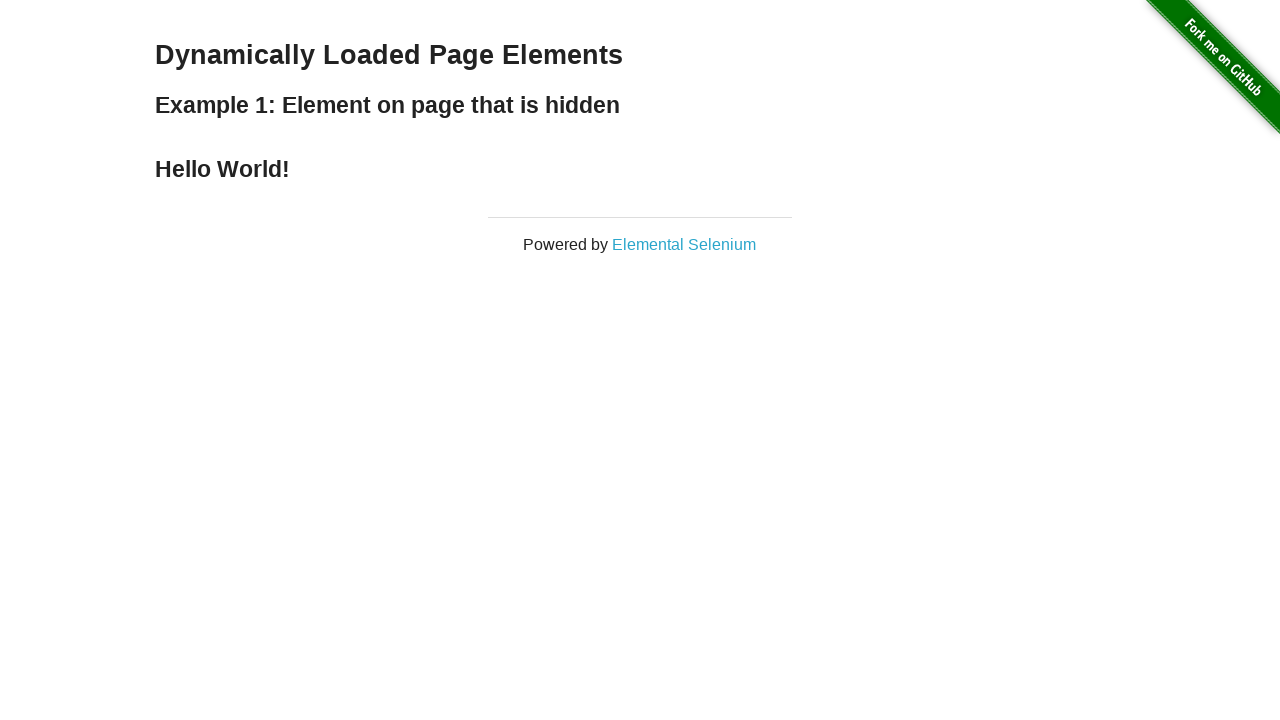